Tests navigation menu hover functionality by hovering over "About Us" menu item and clicking on the "Our Purpose" submenu item

Starting URL: https://www.novatesoft.io/

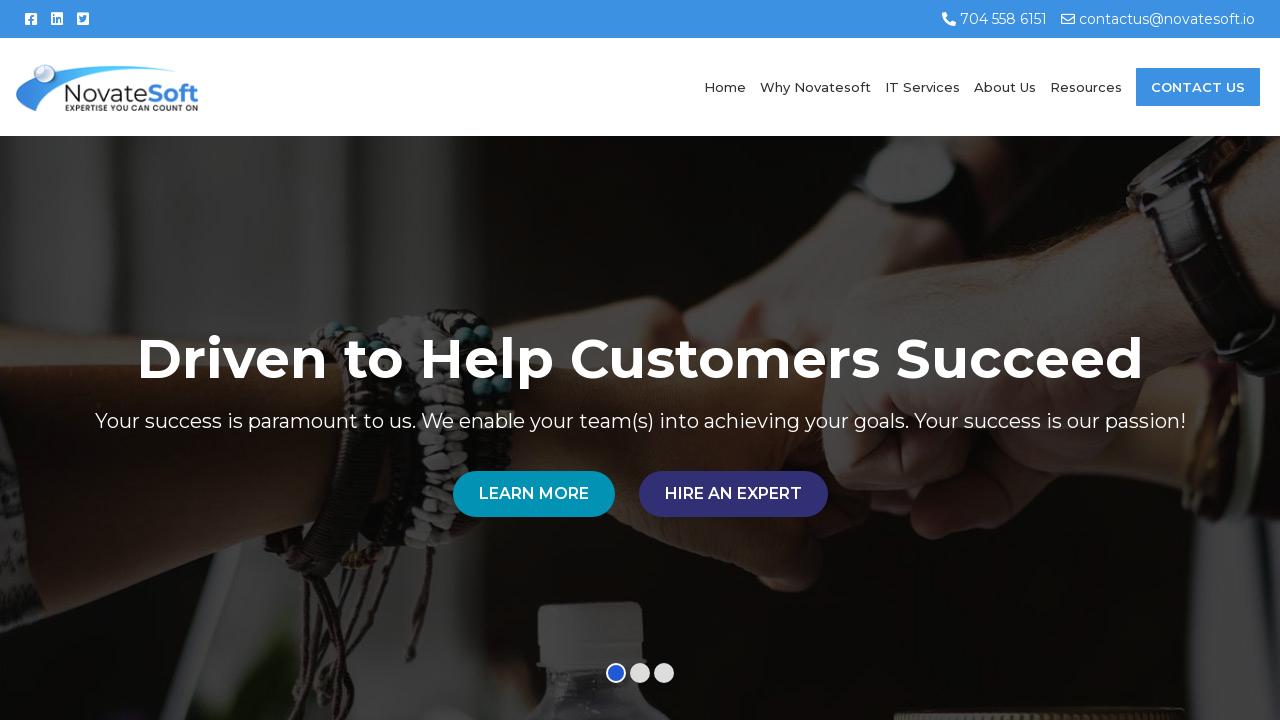

Navigated to https://www.novatesoft.io/
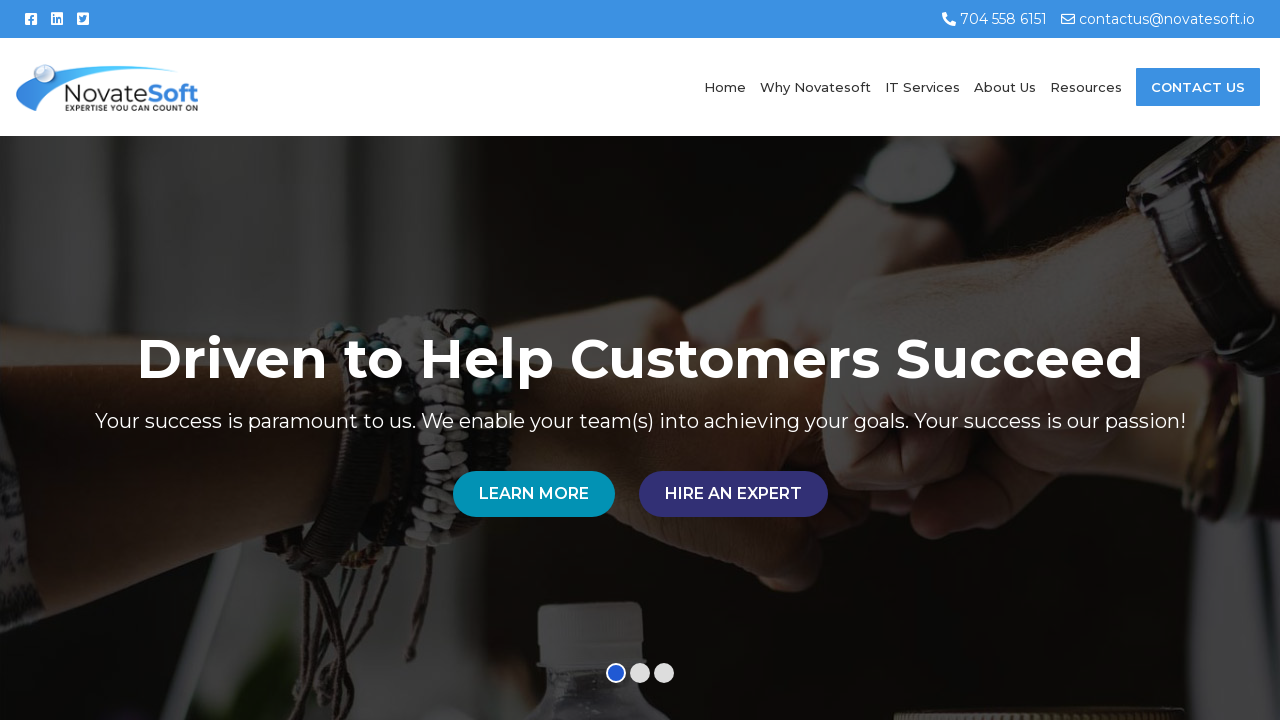

Hovered over 'About Us' menu item to reveal submenu at (1005, 87) on a:text('About Us')
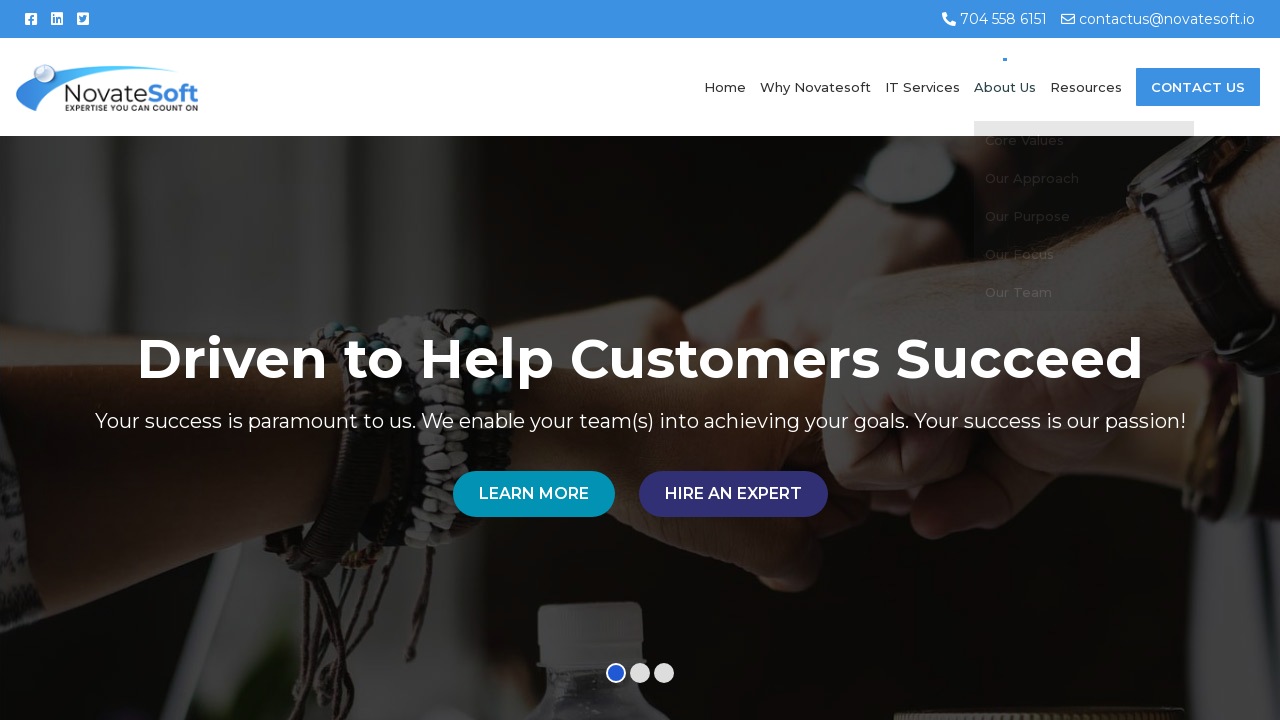

Clicked on 'Our Purpose' submenu item at (1086, 211) on a:text('Our Purpose')
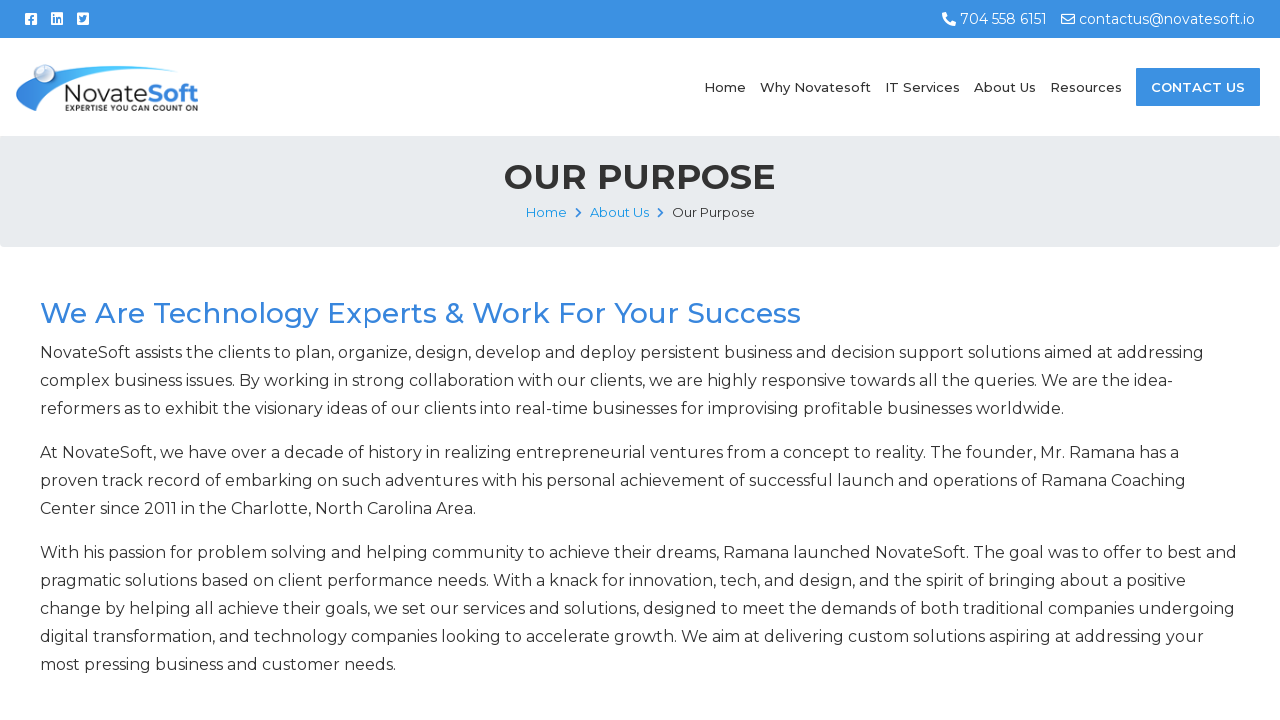

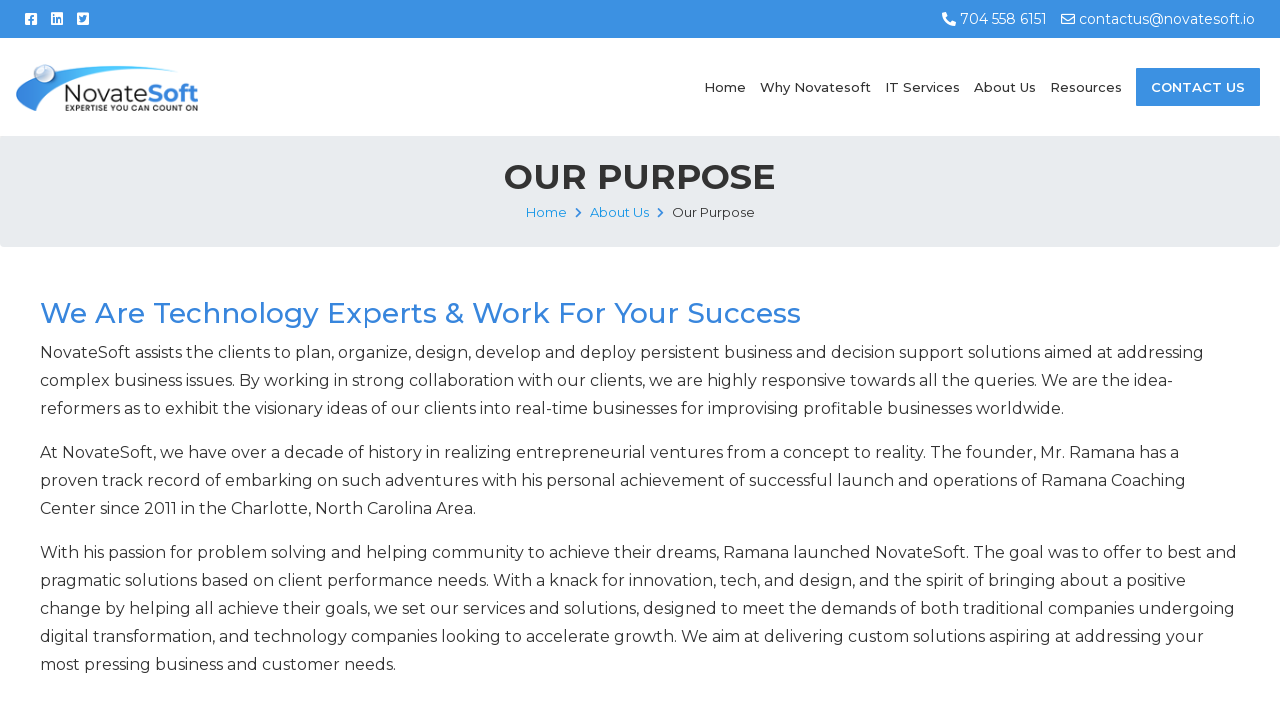